Tests accepting a JavaScript alert by clicking a button to trigger the alert and then accepting it

Starting URL: https://automationfc.github.io/basic-form/index.html

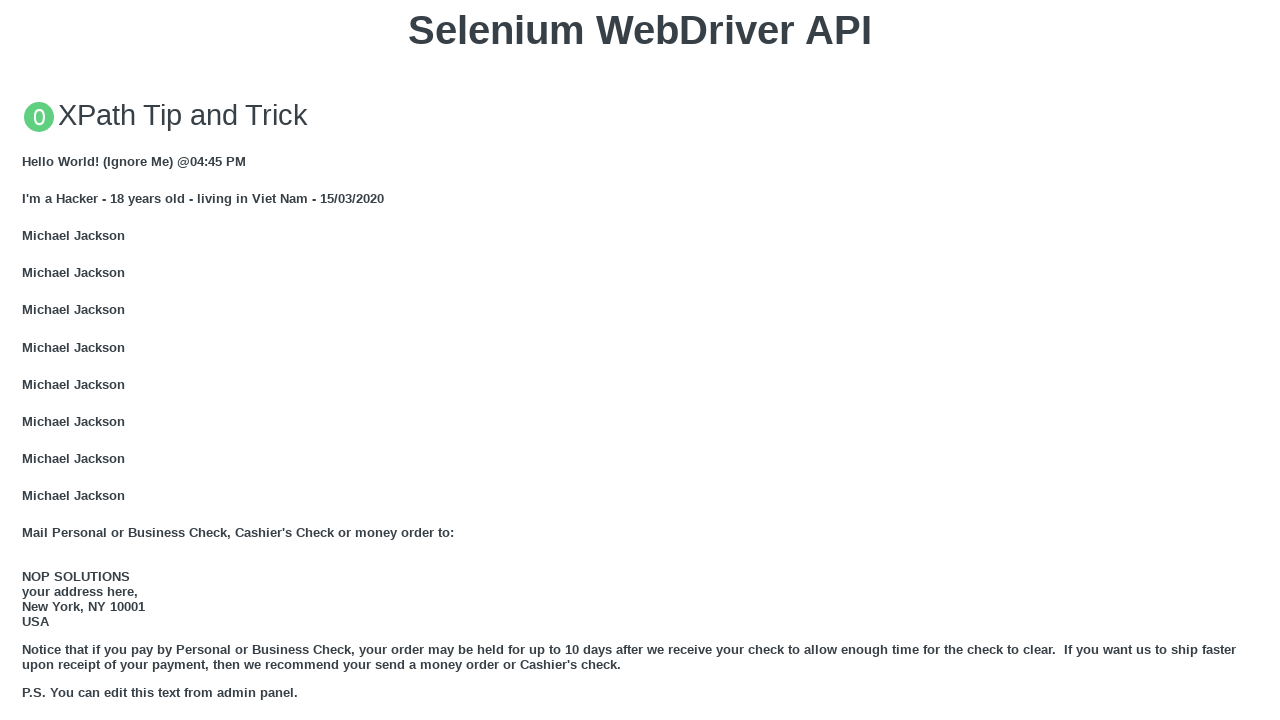

Clicked button to trigger JavaScript alert at (640, 360) on xpath=//button[text()='Click for JS Alert']
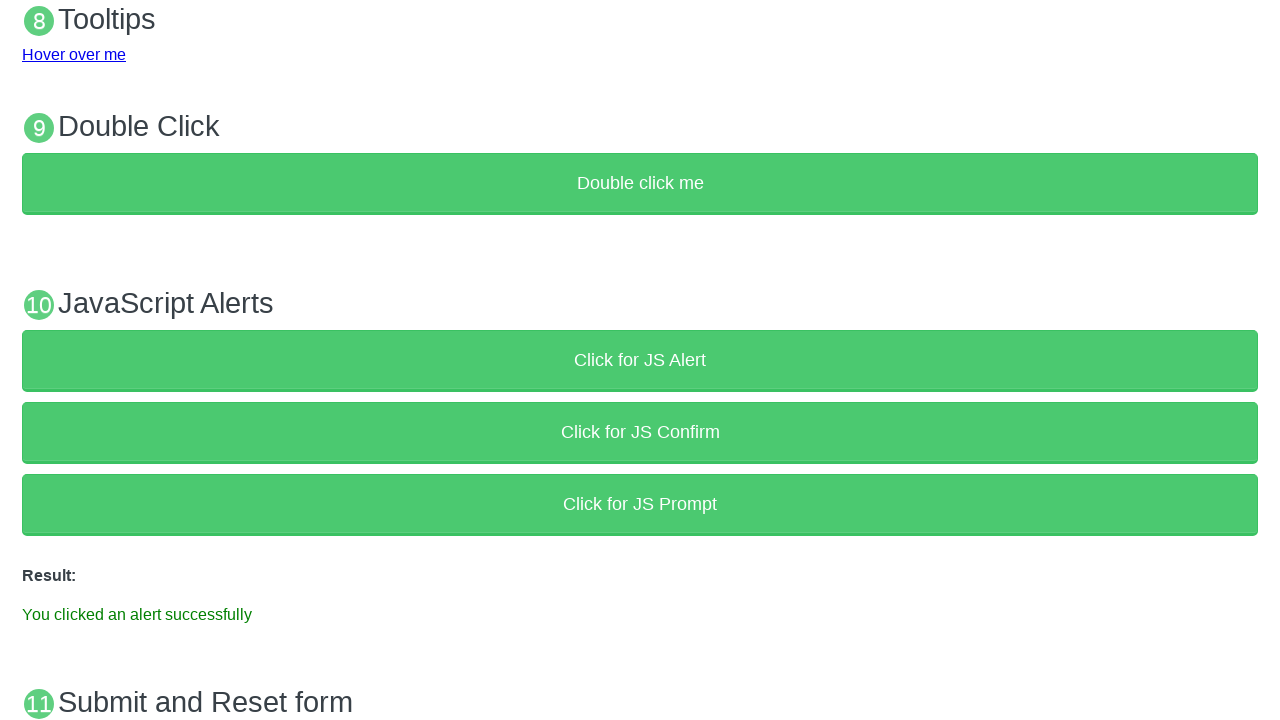

Set up dialog handler to accept alerts
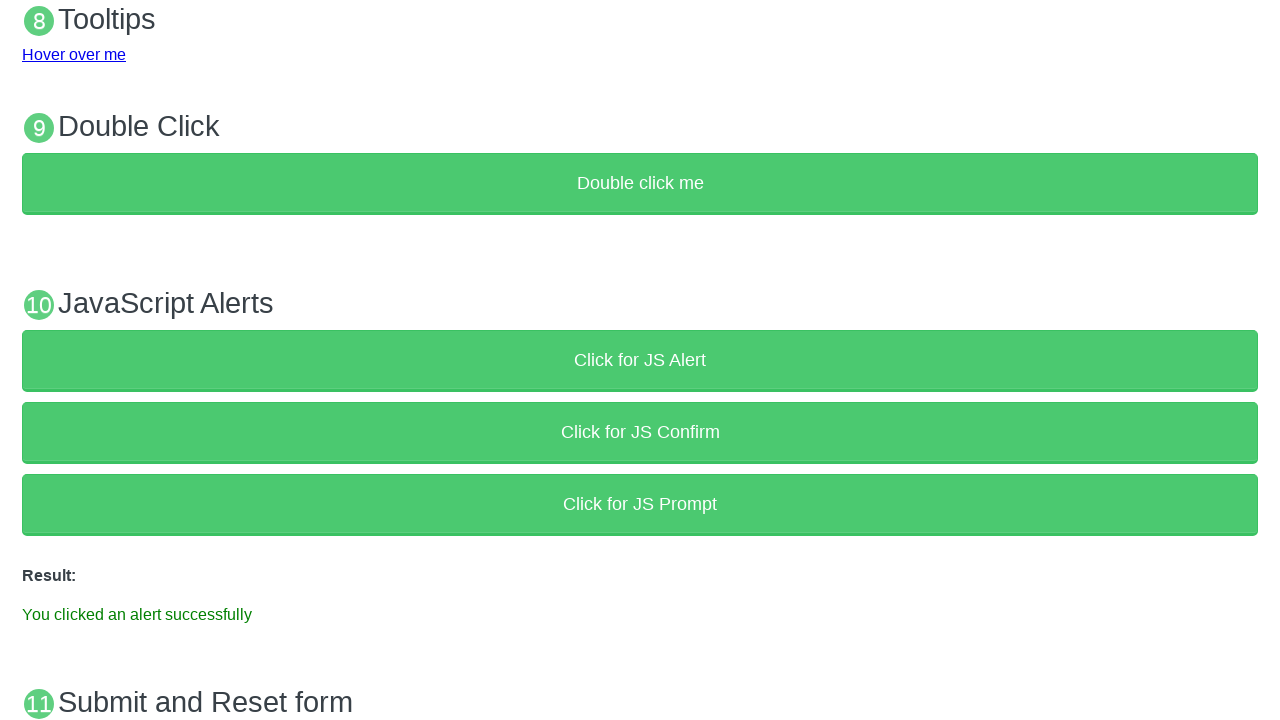

Alert accepted and result text element loaded
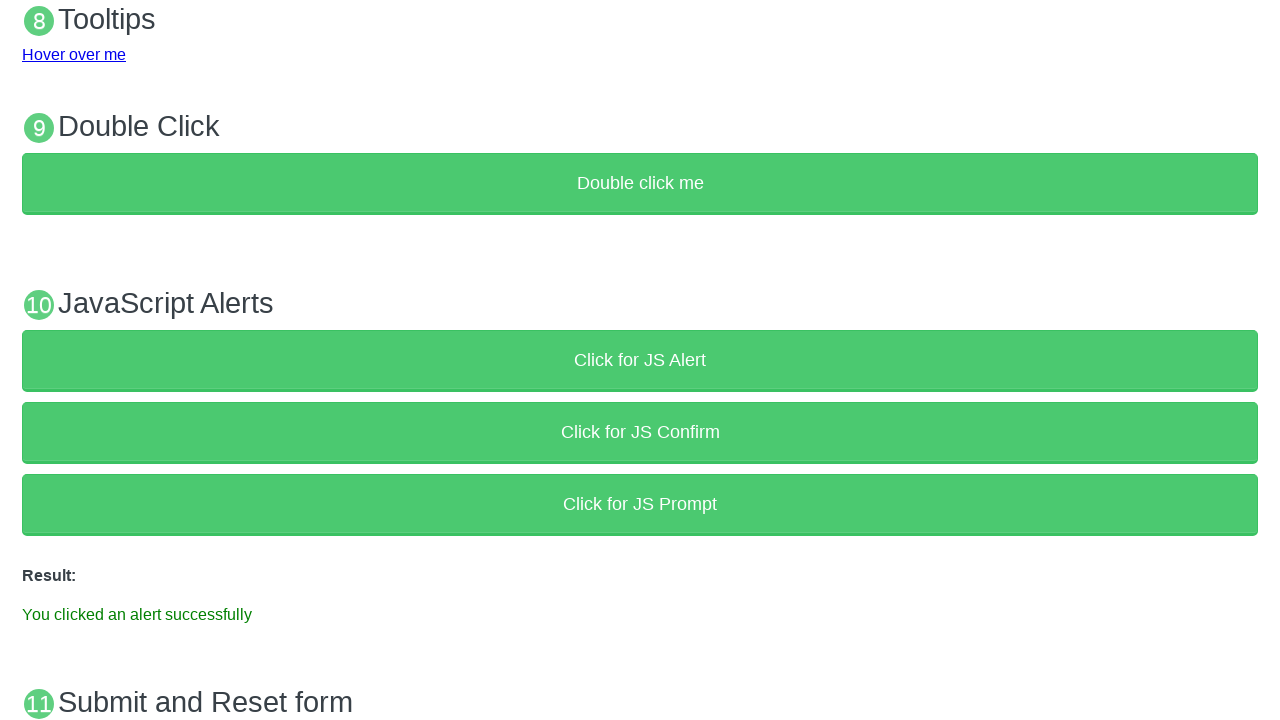

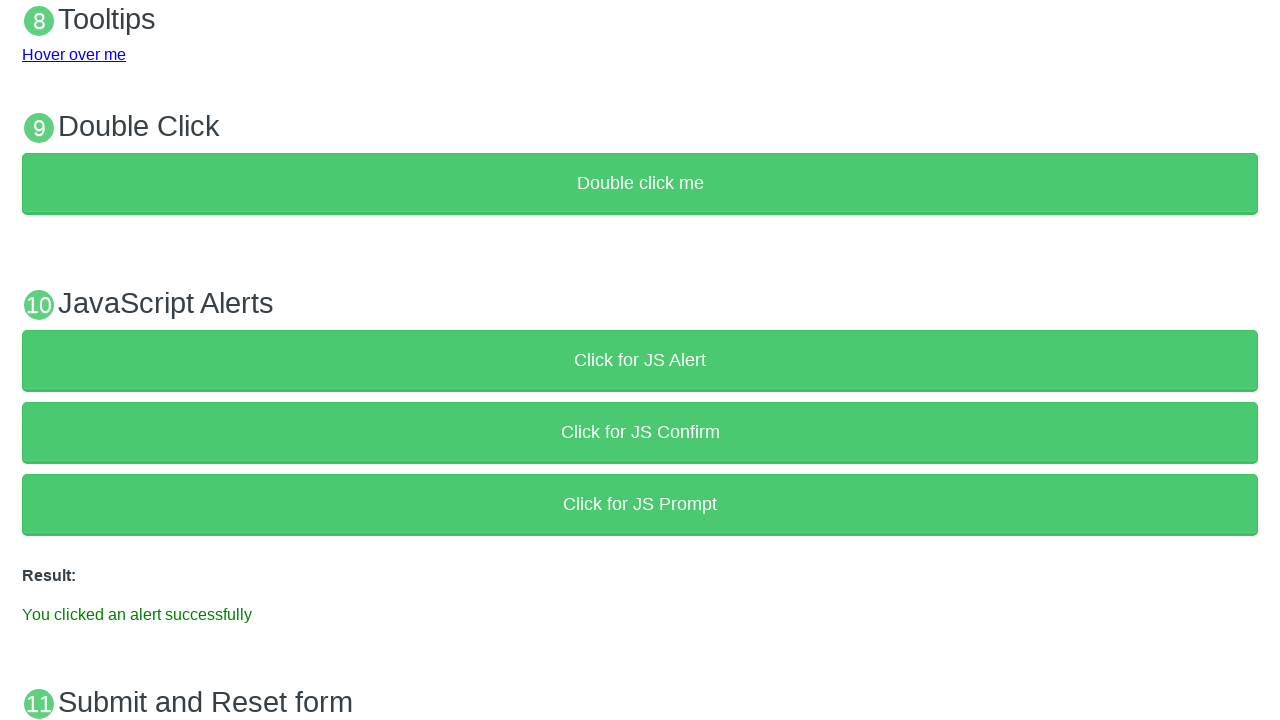